Tests dynamic loading by clicking start button and waiting for specific text "Hello World!" to appear in the element

Starting URL: https://the-internet.herokuapp.com/dynamic_loading/1

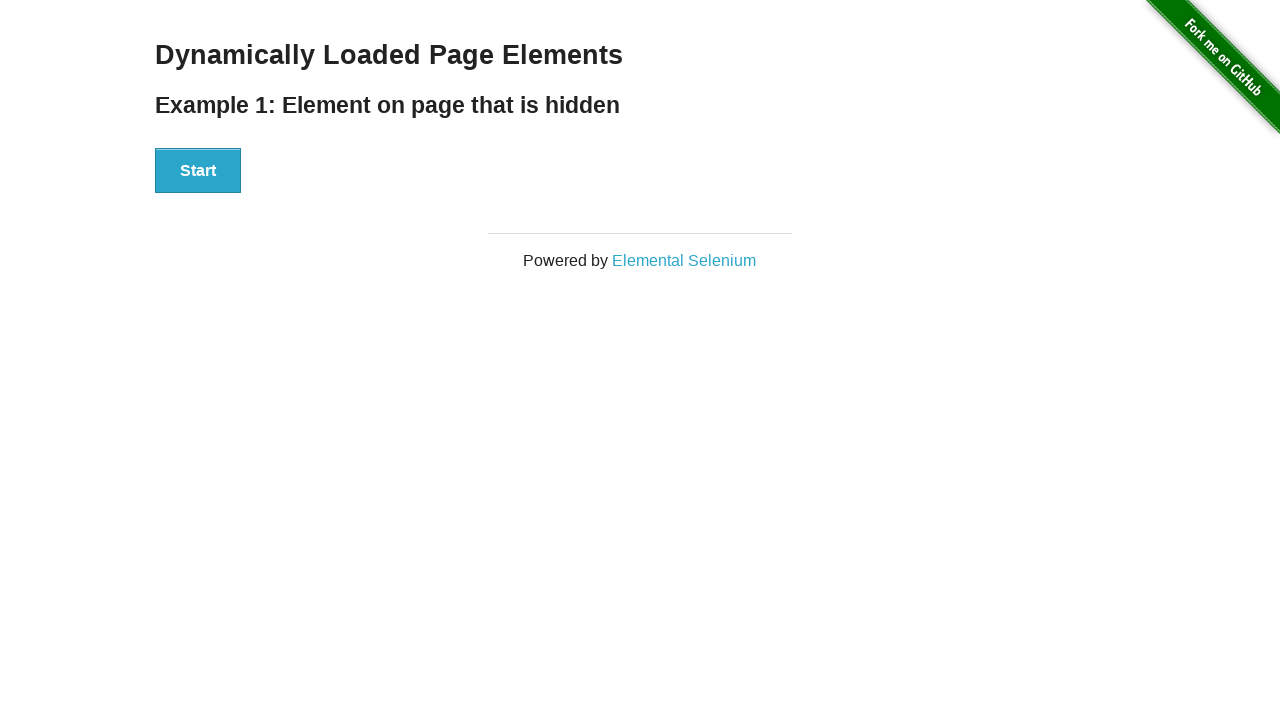

Clicked start button to initiate dynamic loading at (198, 171) on #start > button
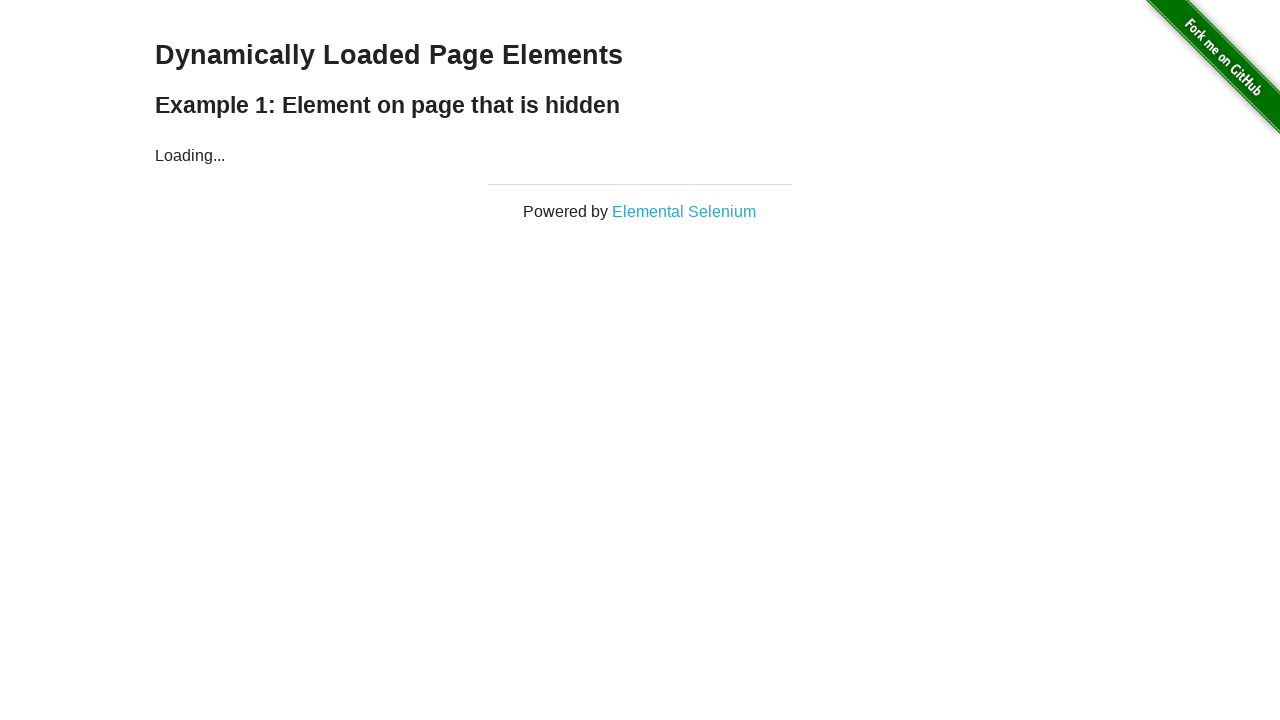

Waited for finish element to become visible
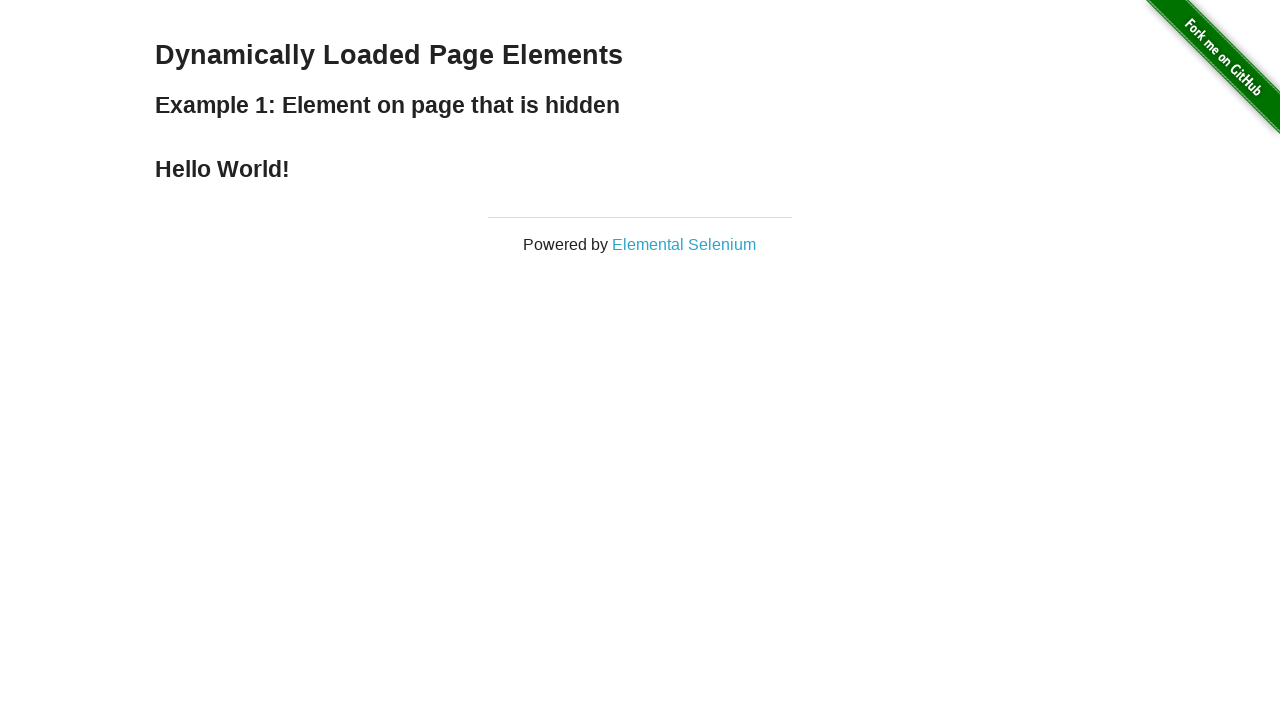

Waited for 'Hello World!' text to appear in the element
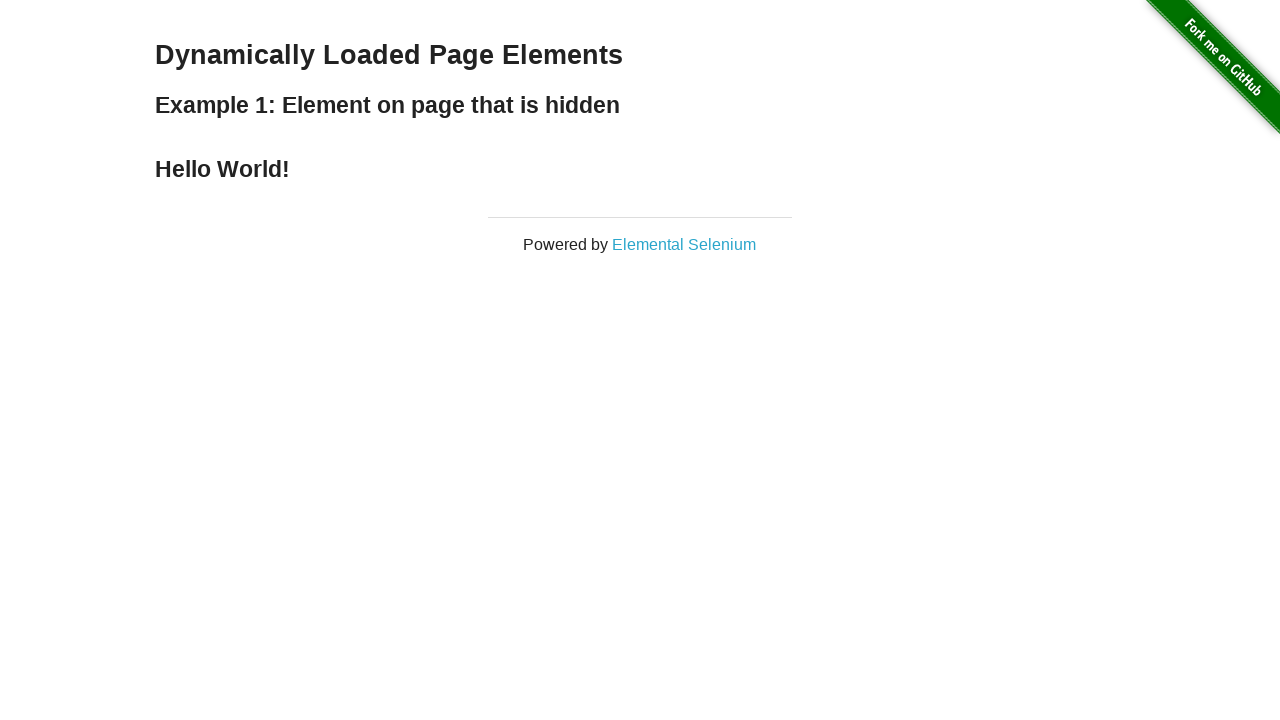

Verified that element contains the text 'Hello World!'
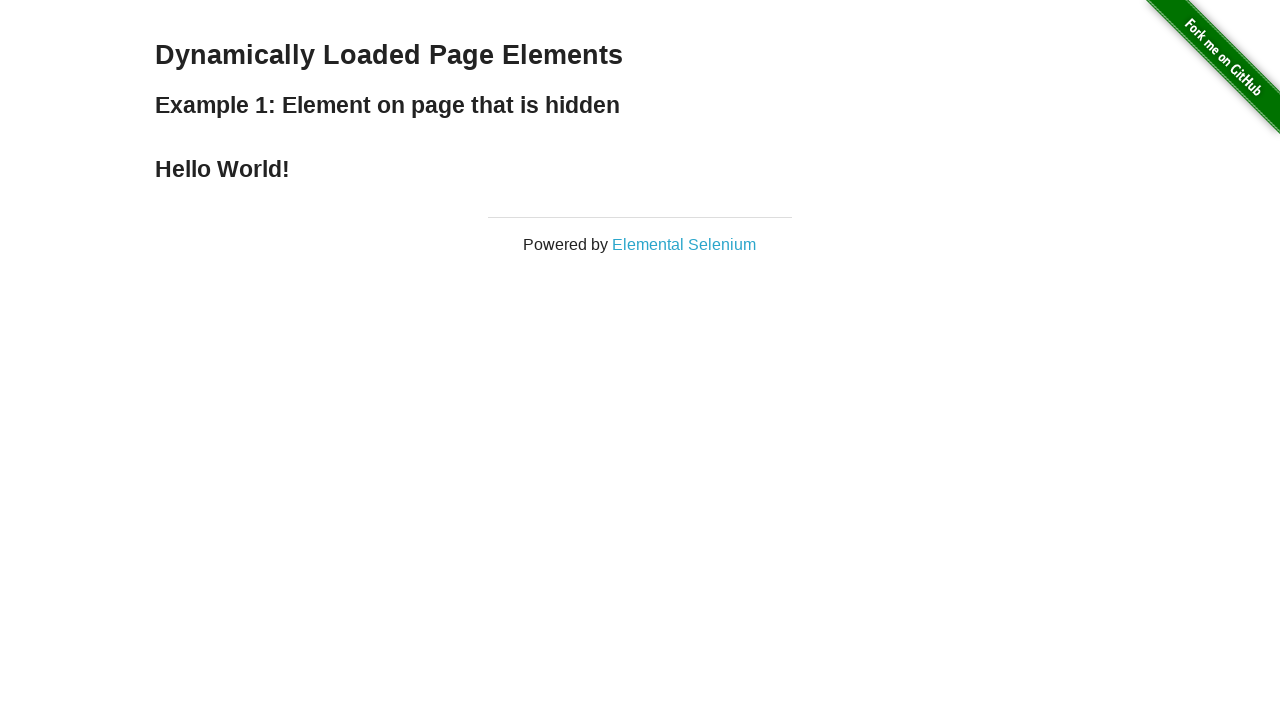

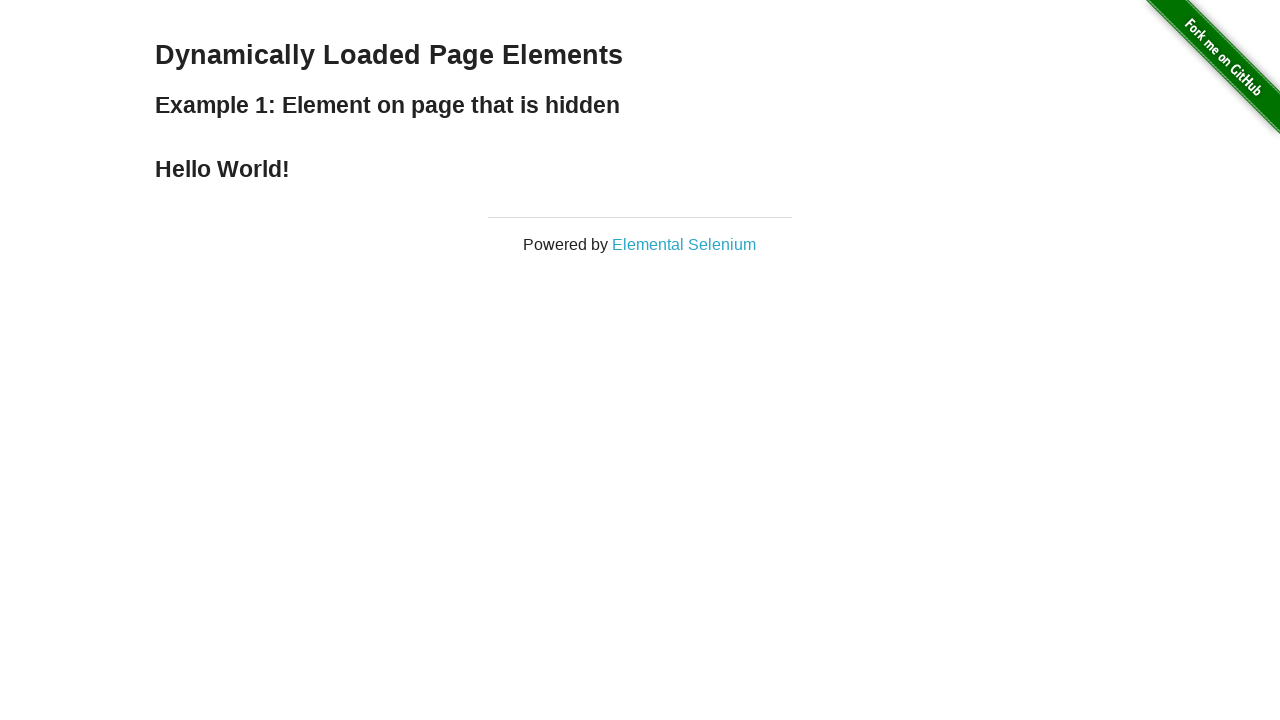